Tests the Playwright homepage by verifying the page title contains "Playwright", checking that the "Get started" link has the correct href attribute, clicking it, and verifying navigation to the intro page.

Starting URL: https://playwright.dev/

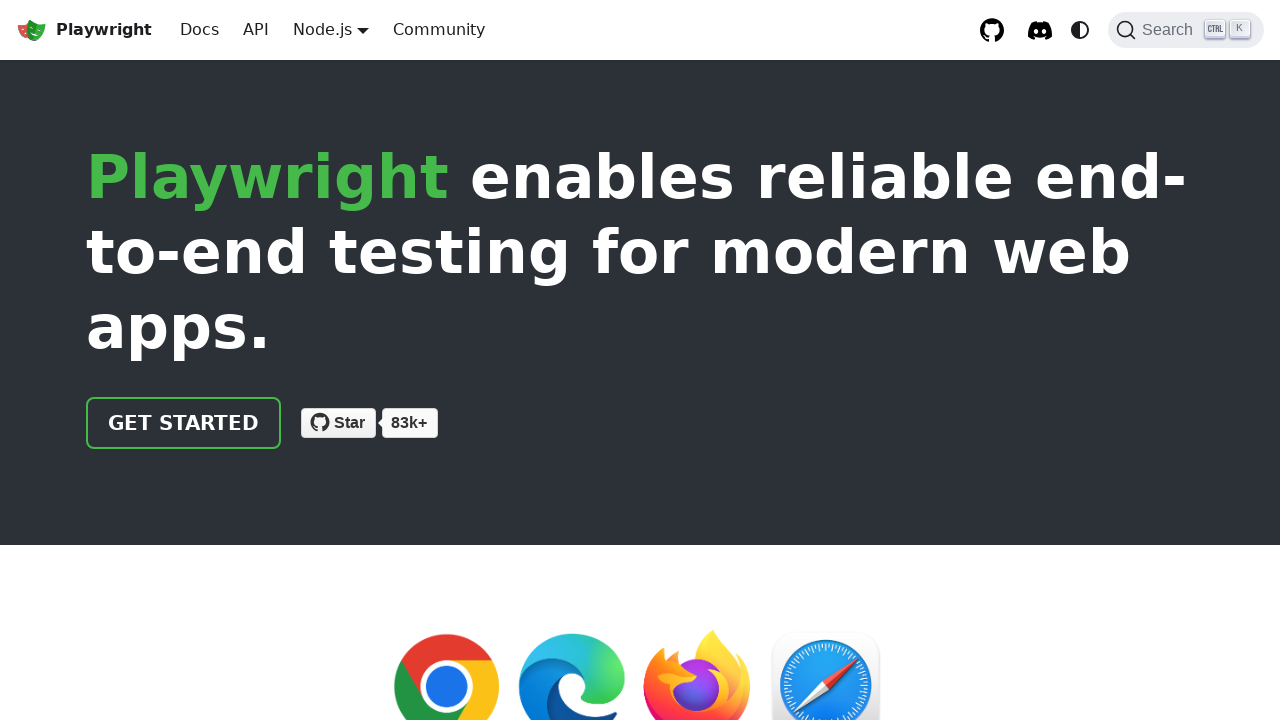

Verified page title contains 'Playwright'
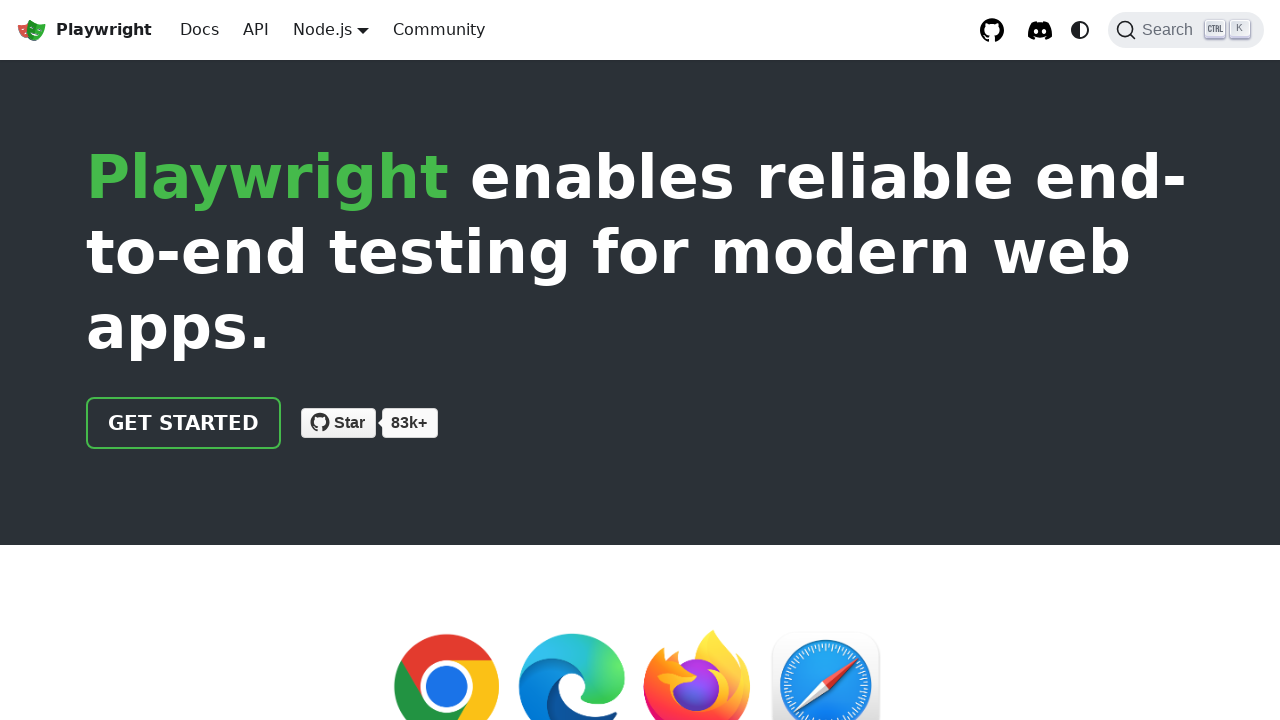

Located 'Get started' link
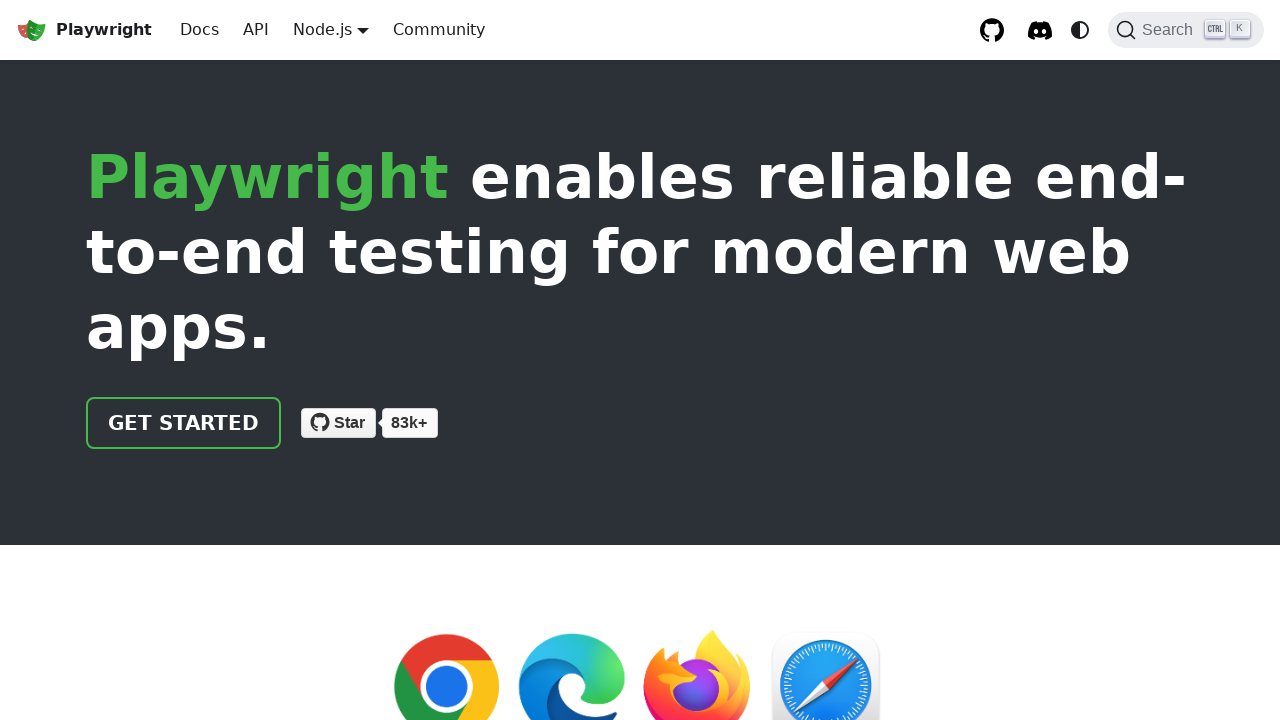

Verified 'Get started' link has href '/docs/intro'
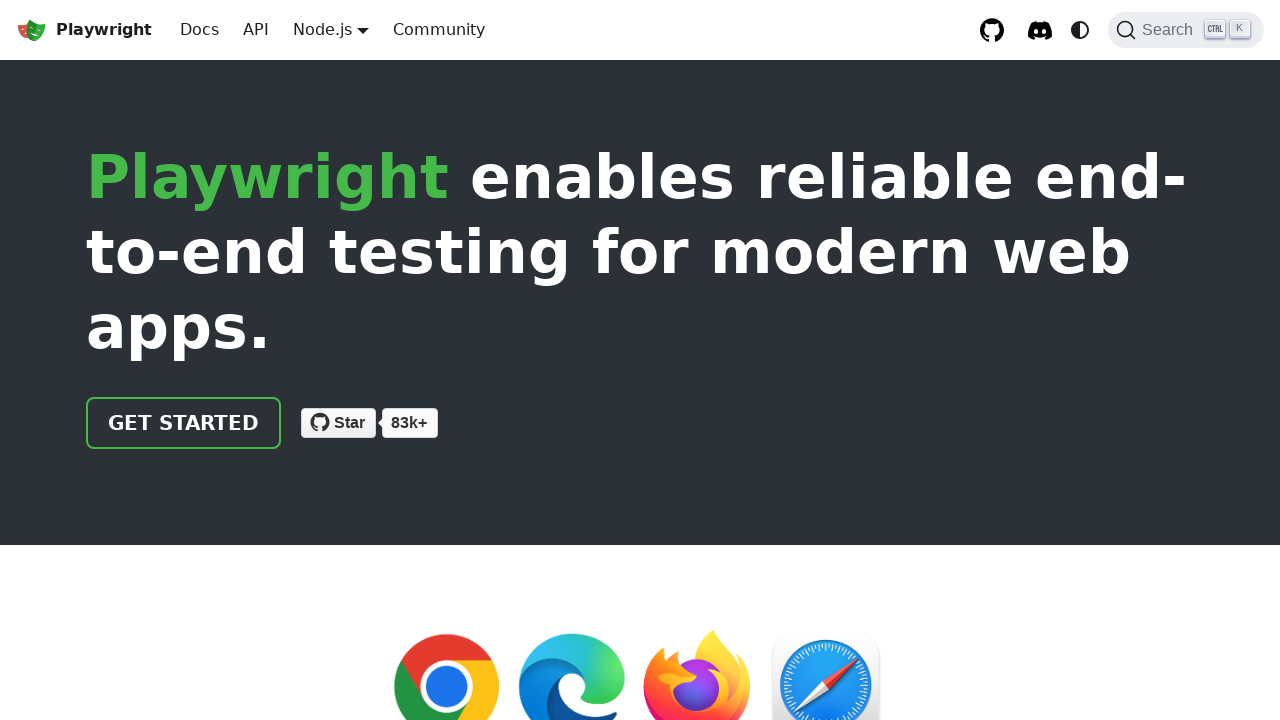

Clicked 'Get started' link to navigate to intro page at (184, 423) on internal:role=link[name="Get started"i]
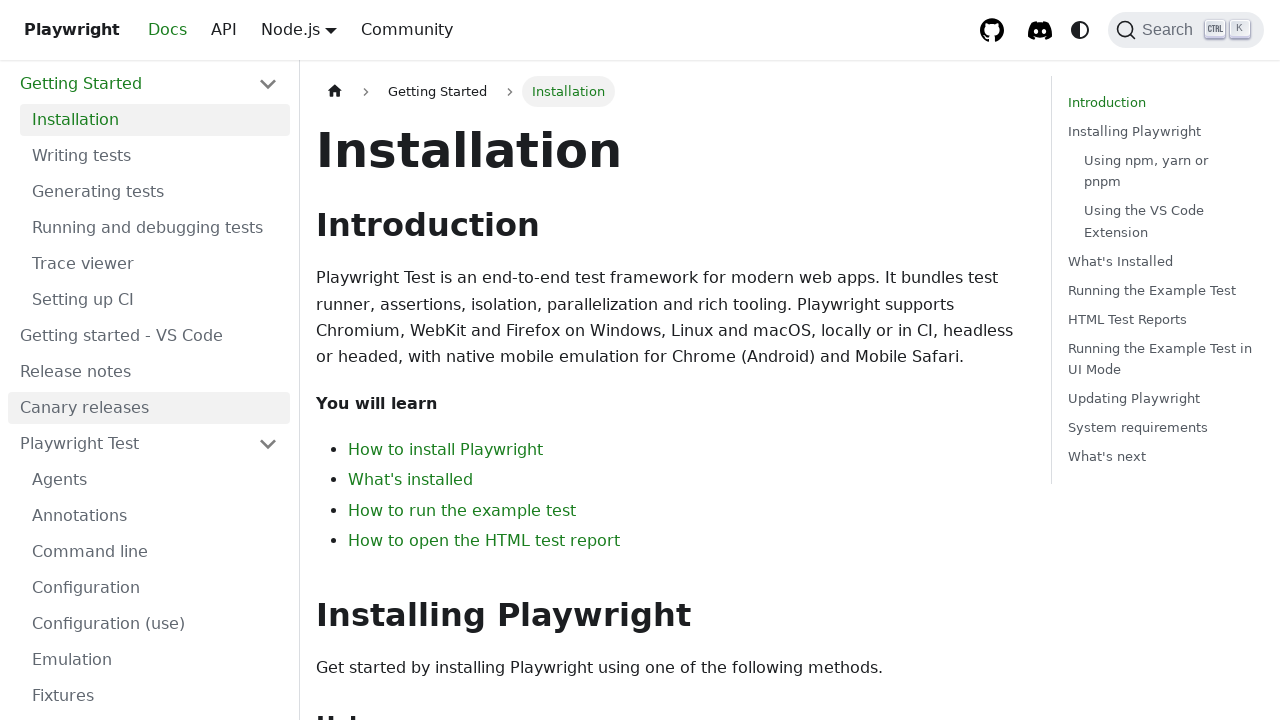

Verified navigation to intro page (URL contains 'intro')
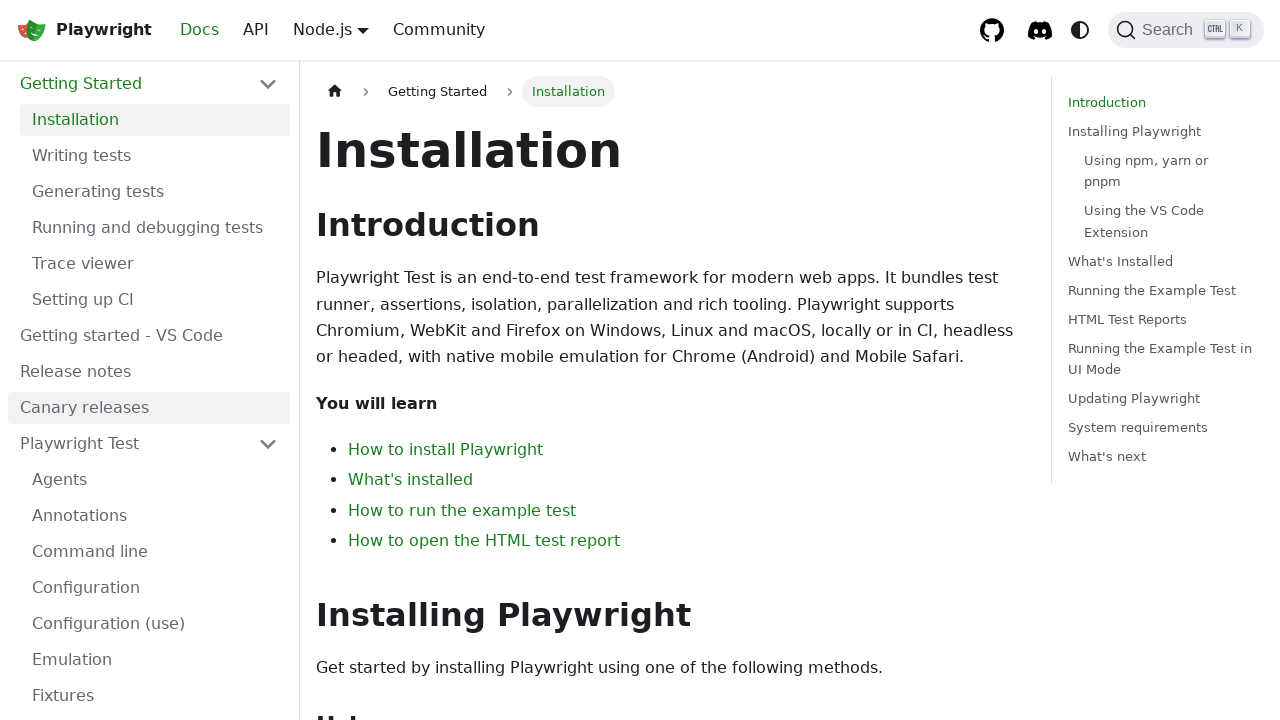

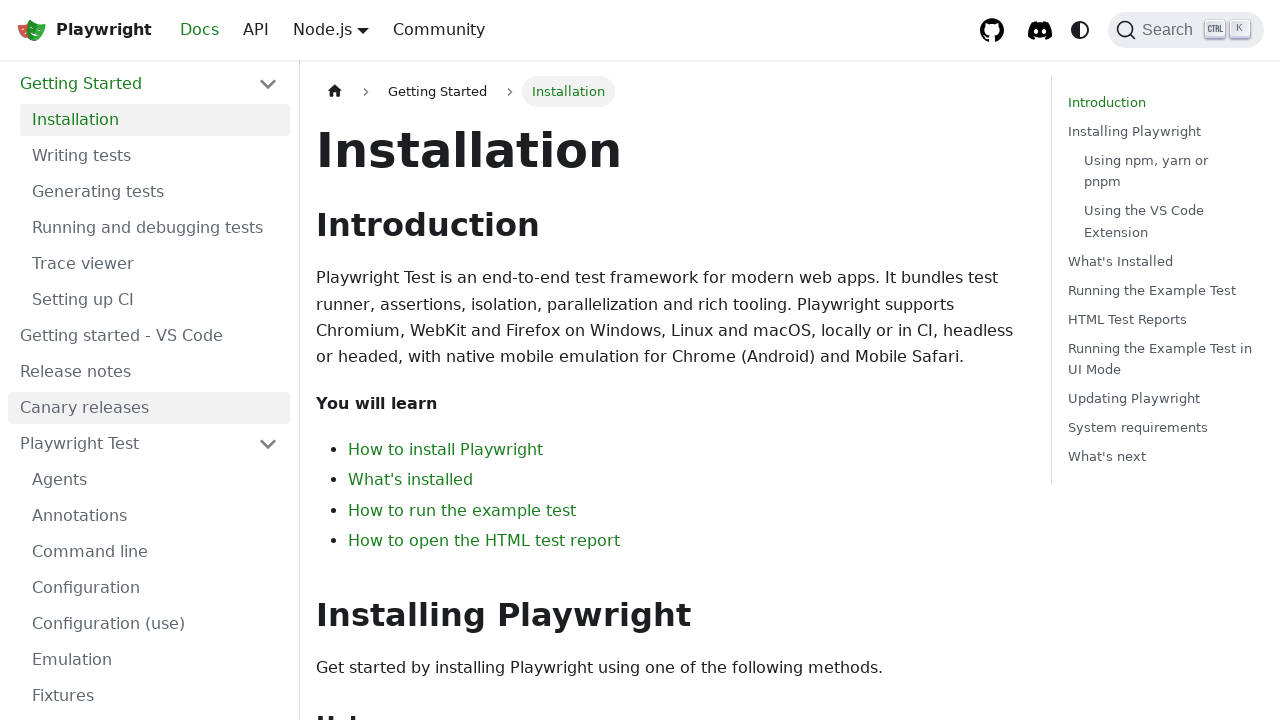